Tests browser navigation functionality by navigating to different URLs, then using back and forward navigation controls to verify browser history navigation works correctly.

Starting URL: https://sdet.live

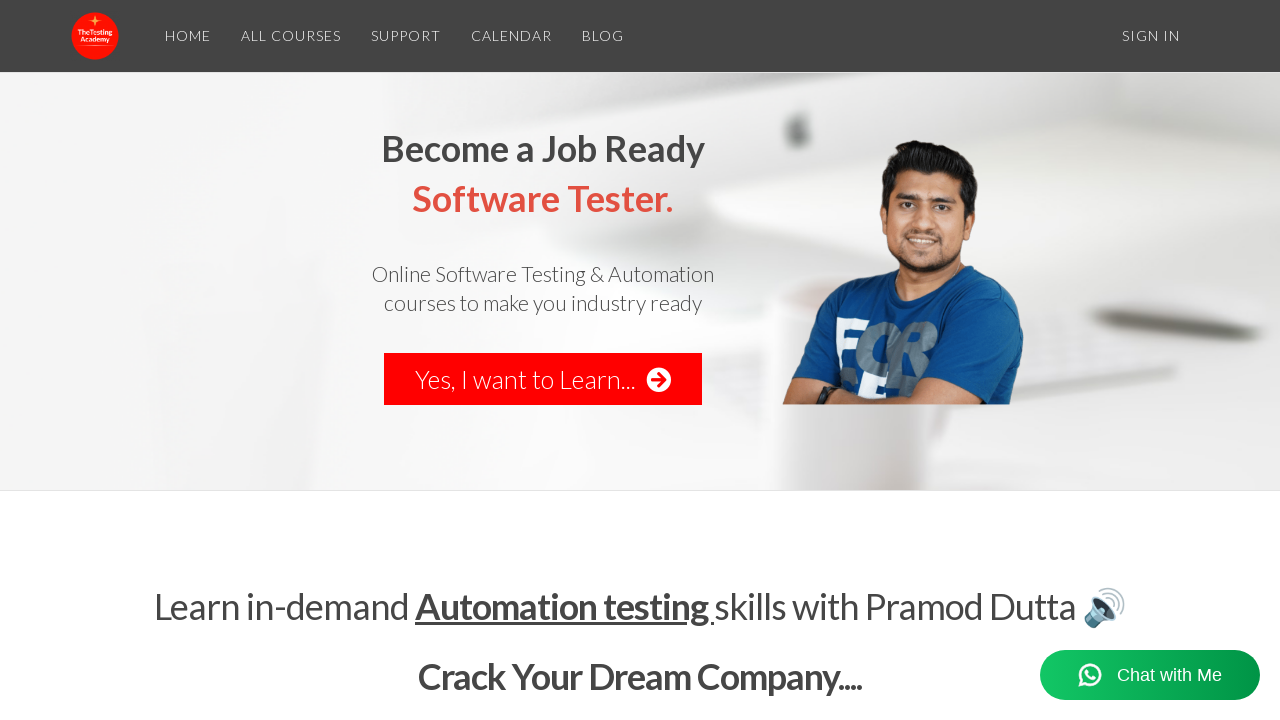

Navigated to https://thetestingacademy.com
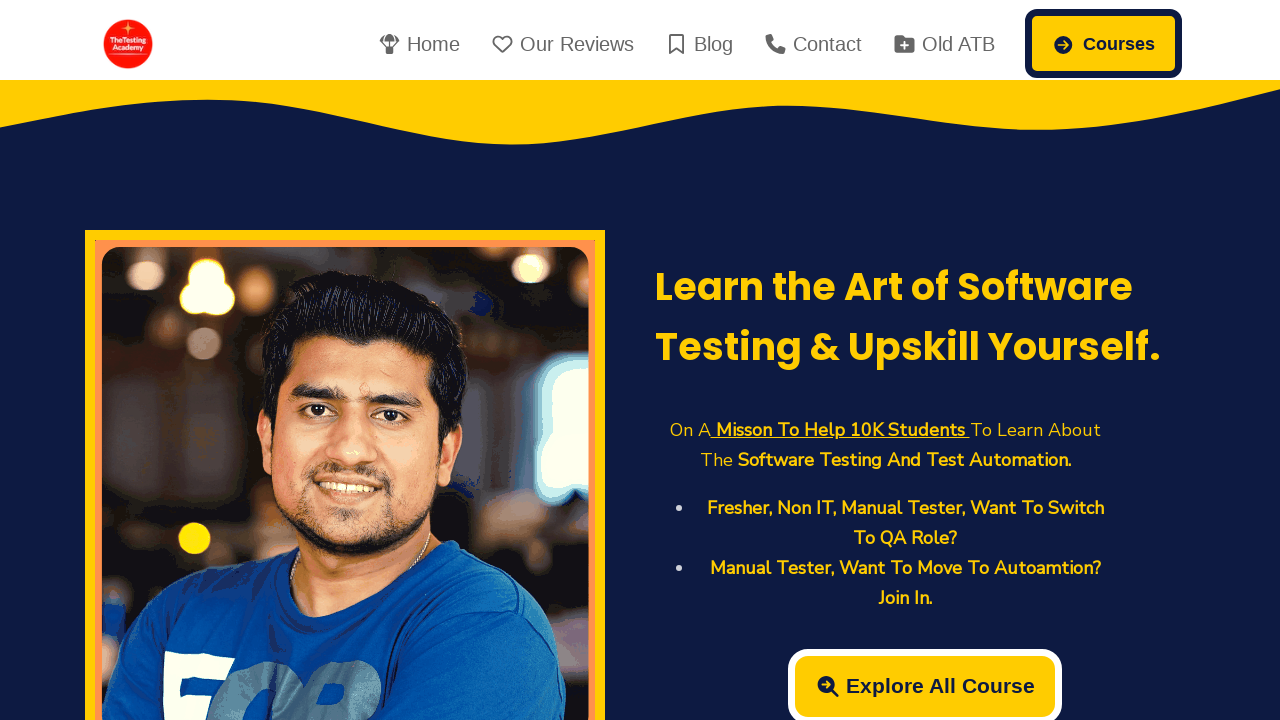

Navigated back to previous page using browser back button
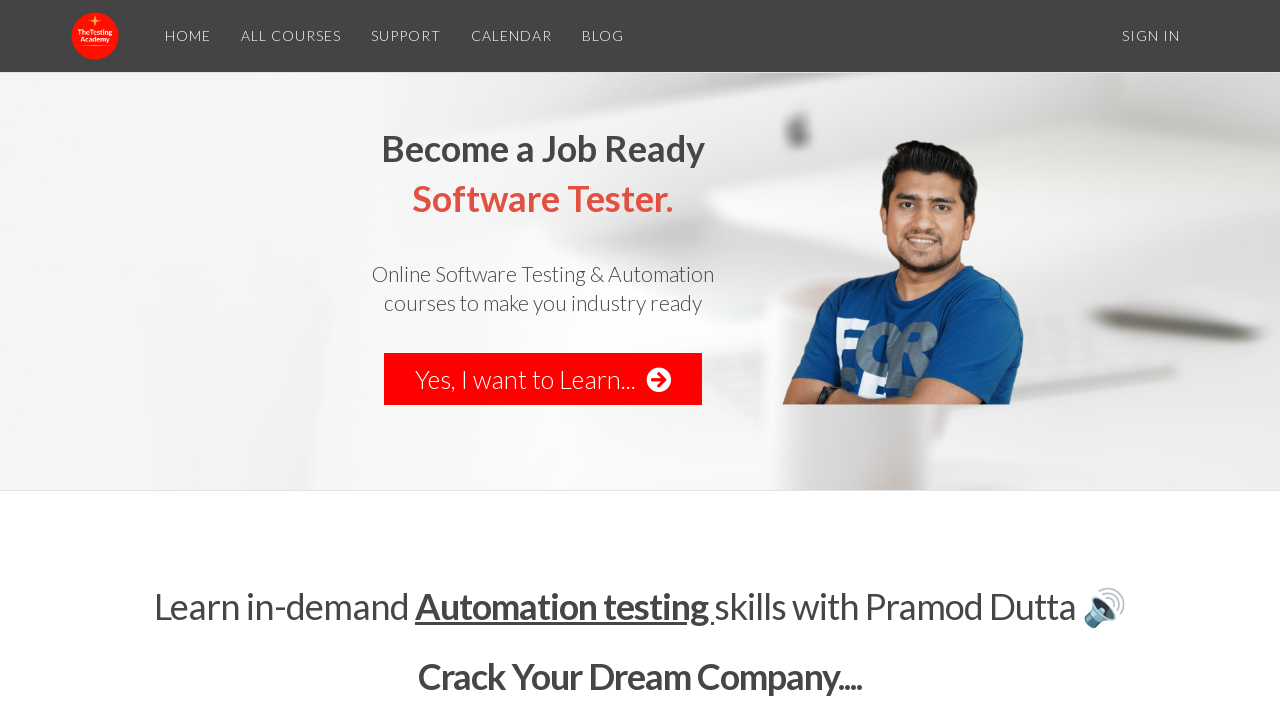

Navigated forward using browser forward button
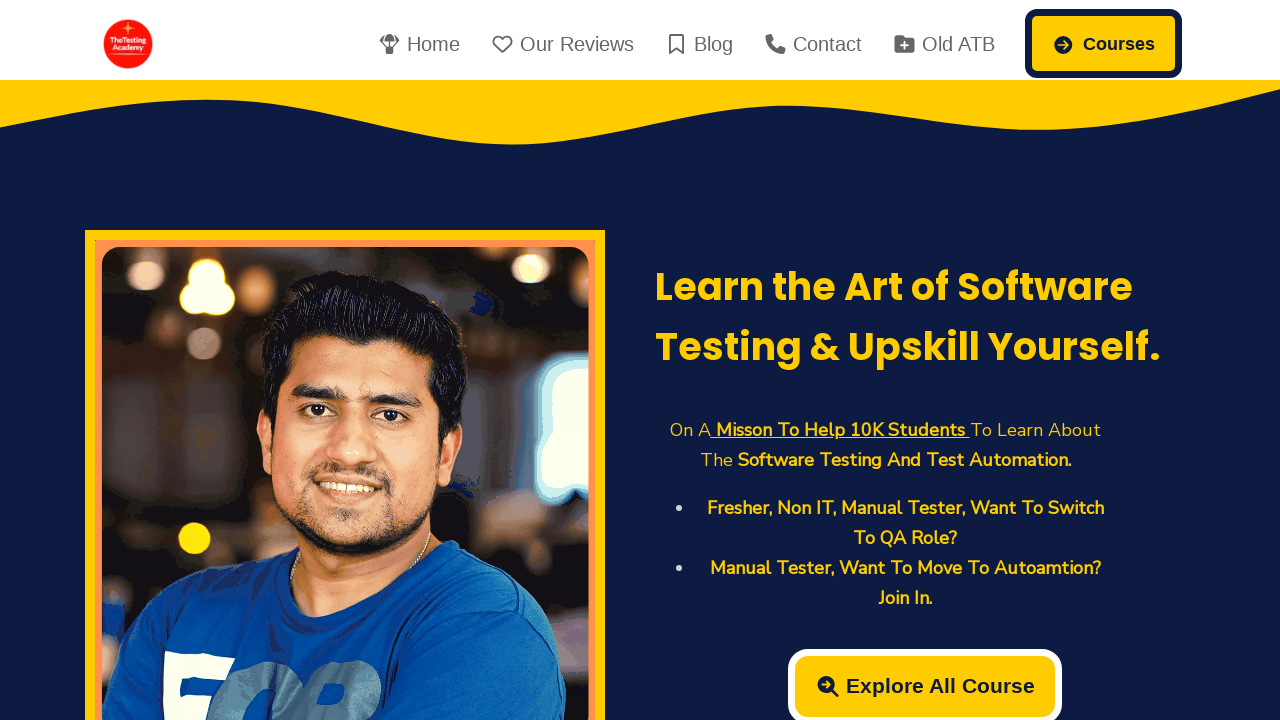

Retrieved page title: 'TheTestingAcademy | Learn Software Testing and Automation Testing'
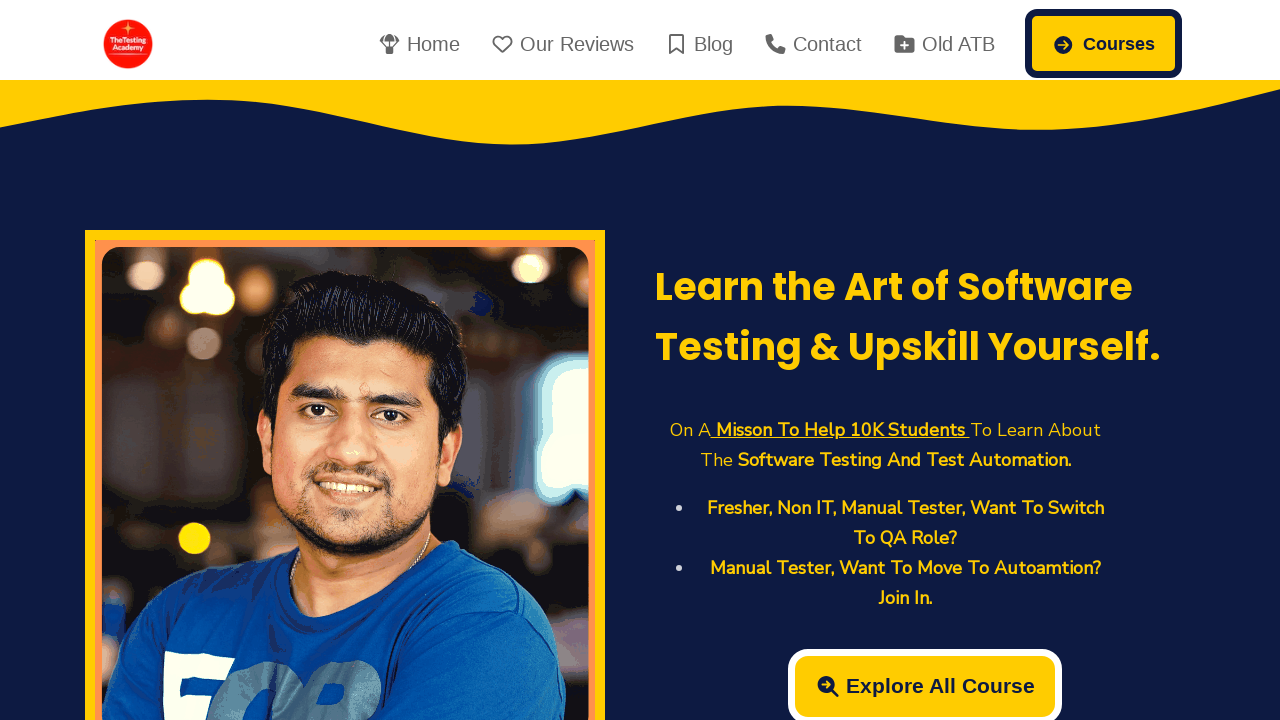

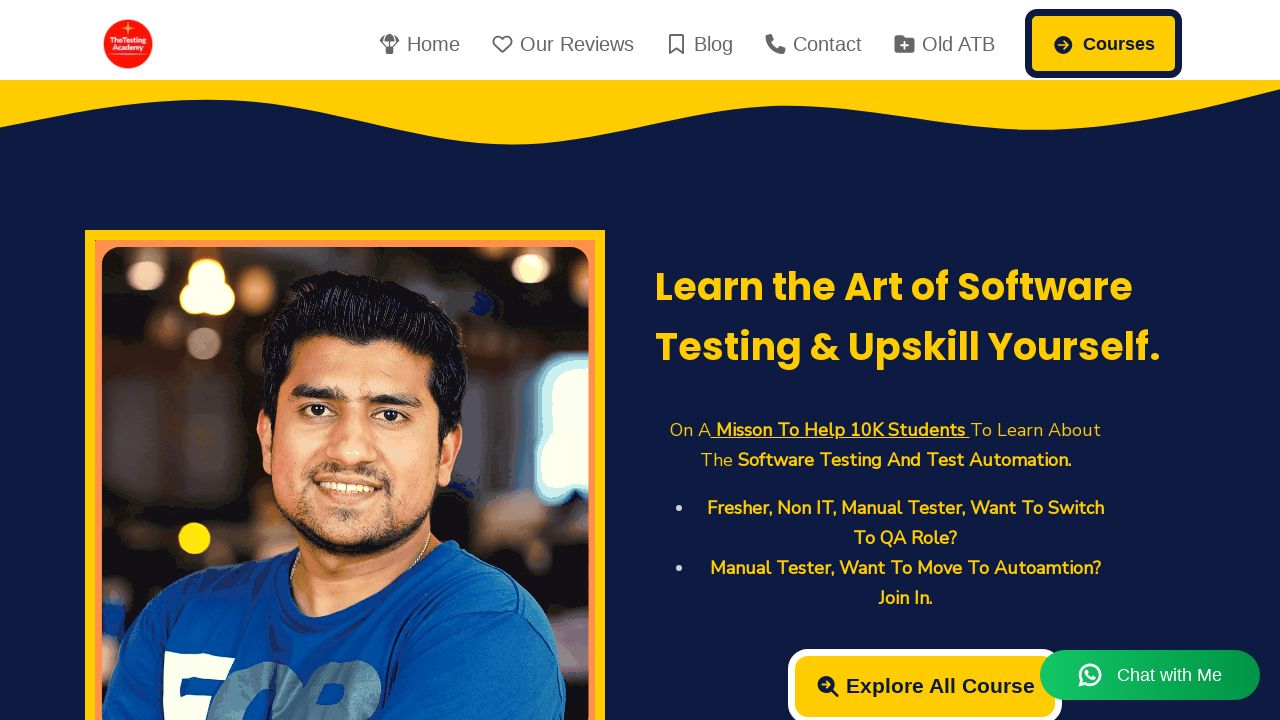